Navigates to a YouTube video page and waits for it to load

Starting URL: https://www.youtube.com/watch?v=DyKobGr1gpc

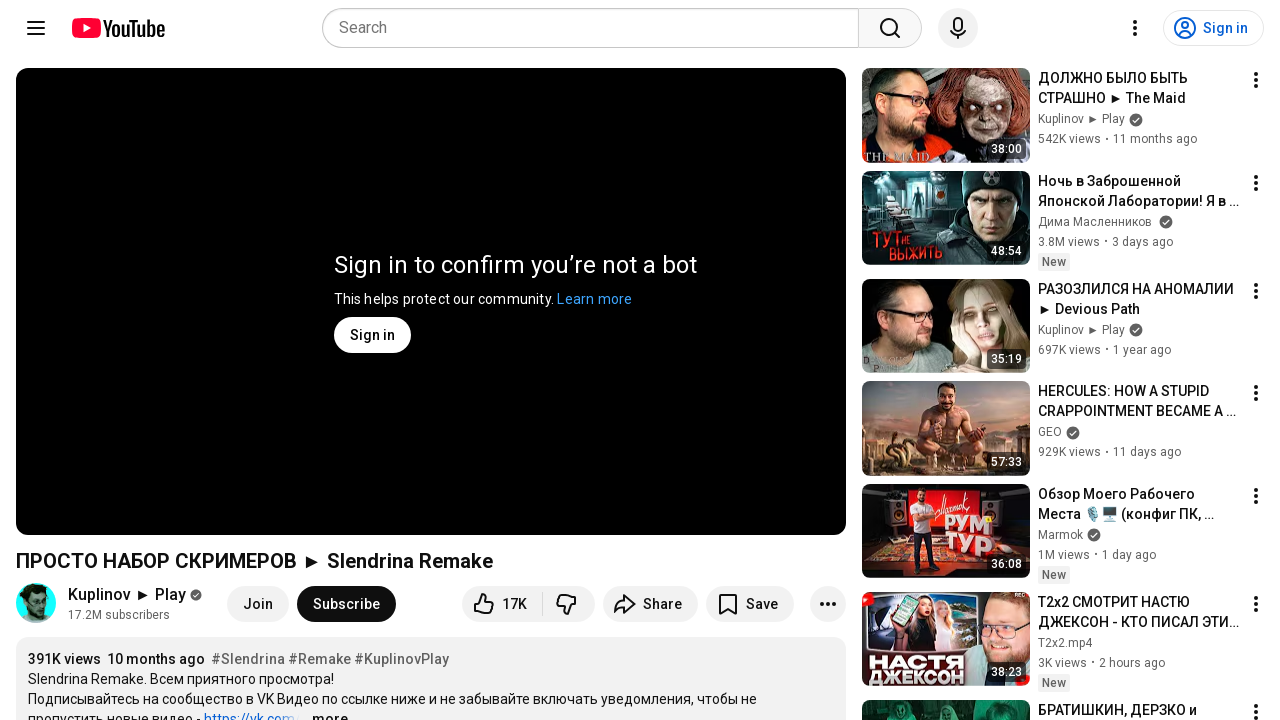

Navigated to YouTube video page (DyKobGr1gpc)
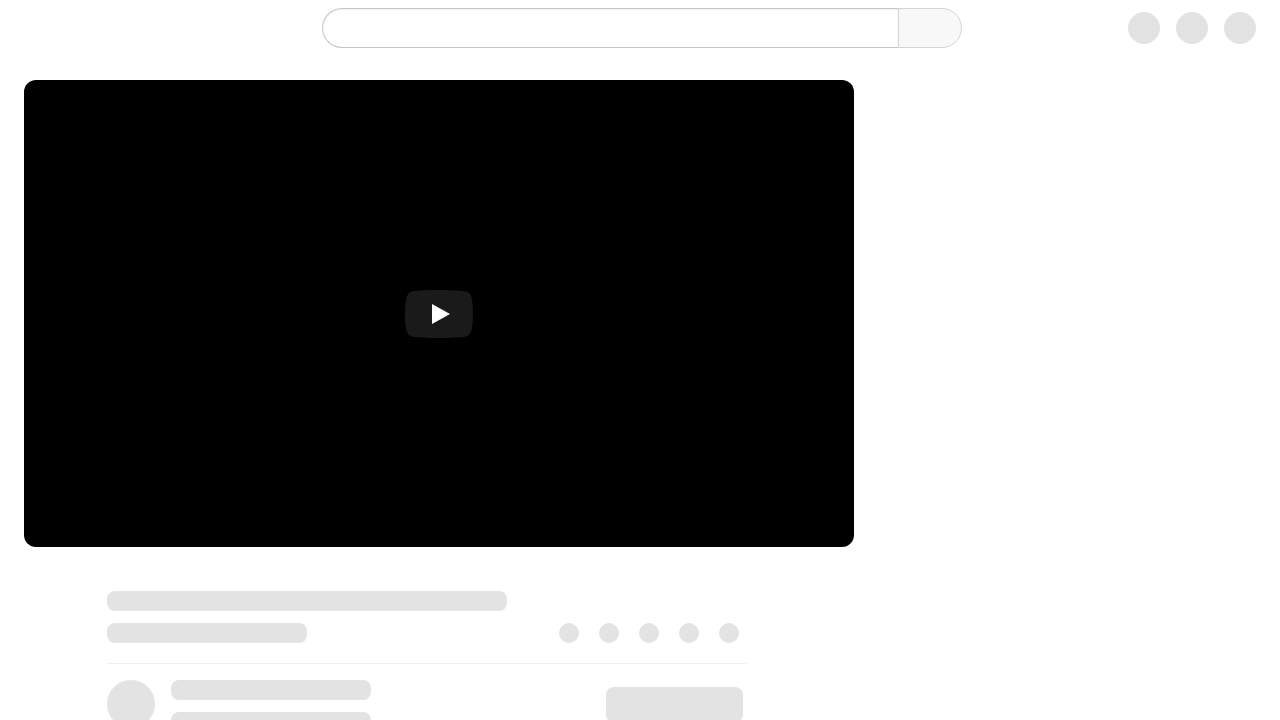

Waited 5000ms for video page to fully load
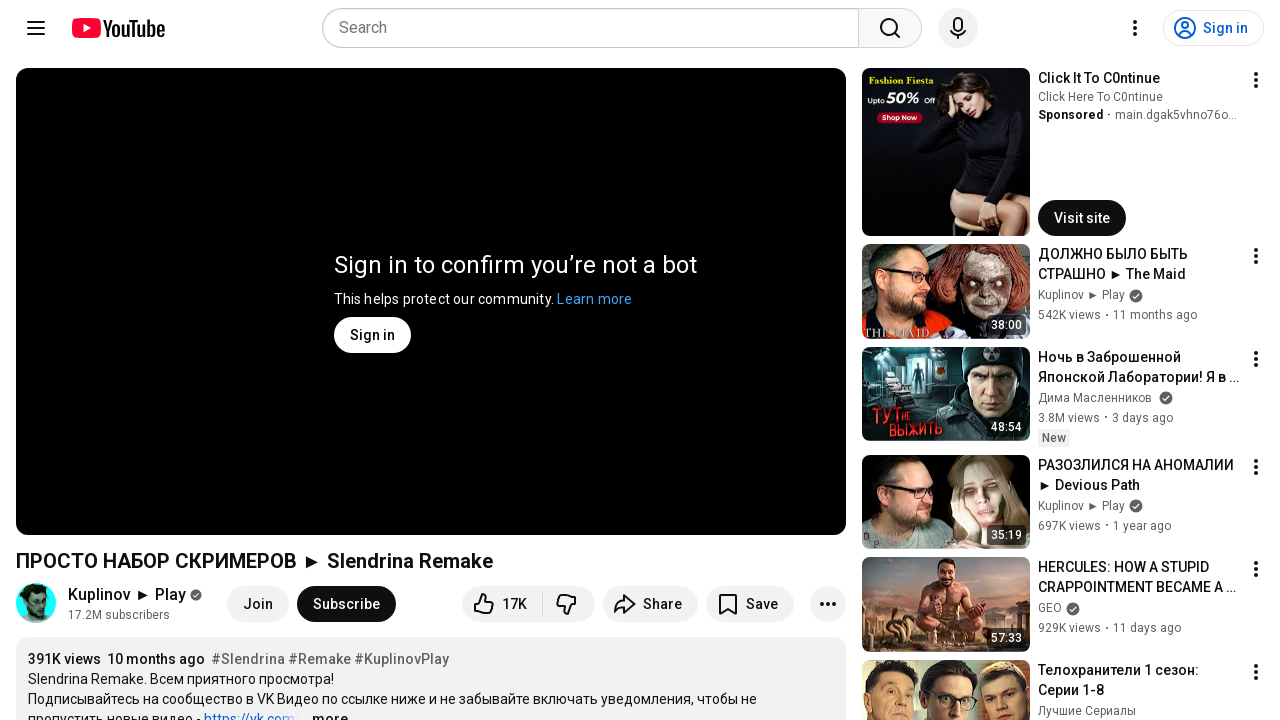

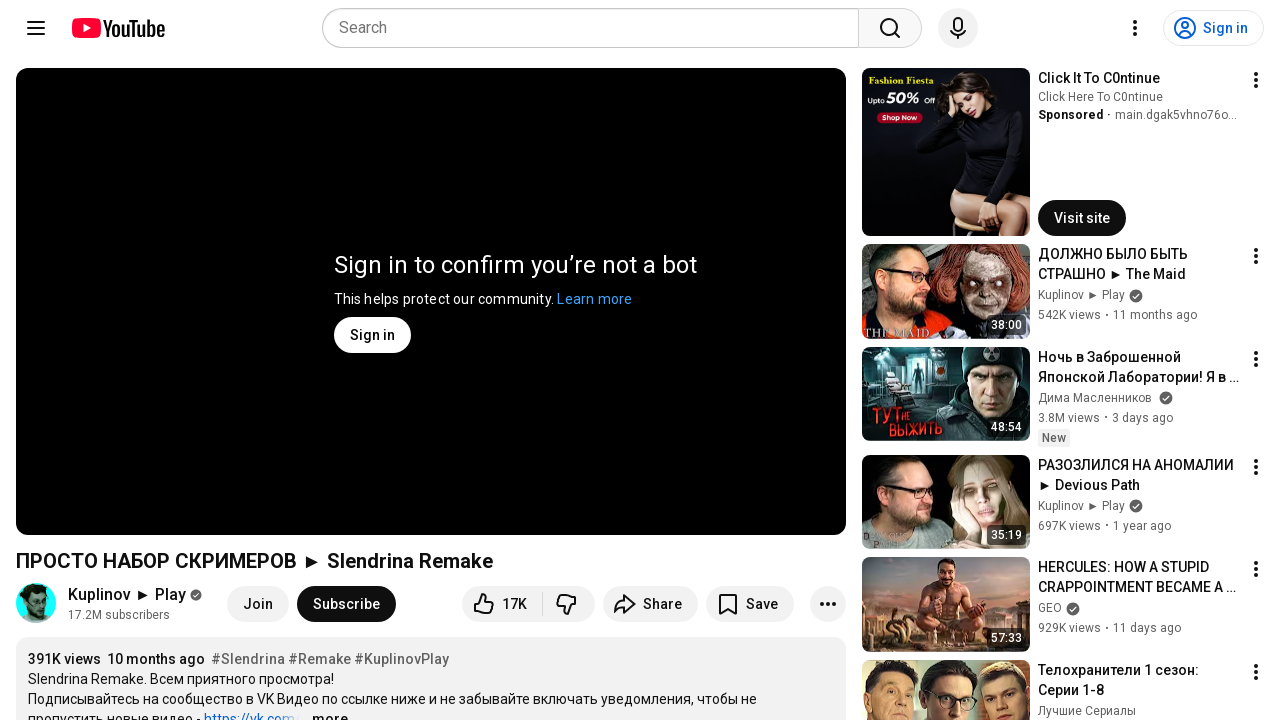